Tests tab navigation by clicking a button that opens a new tab, switching to it and verifying the heading content

Starting URL: https://demoqa.com/browser-windows

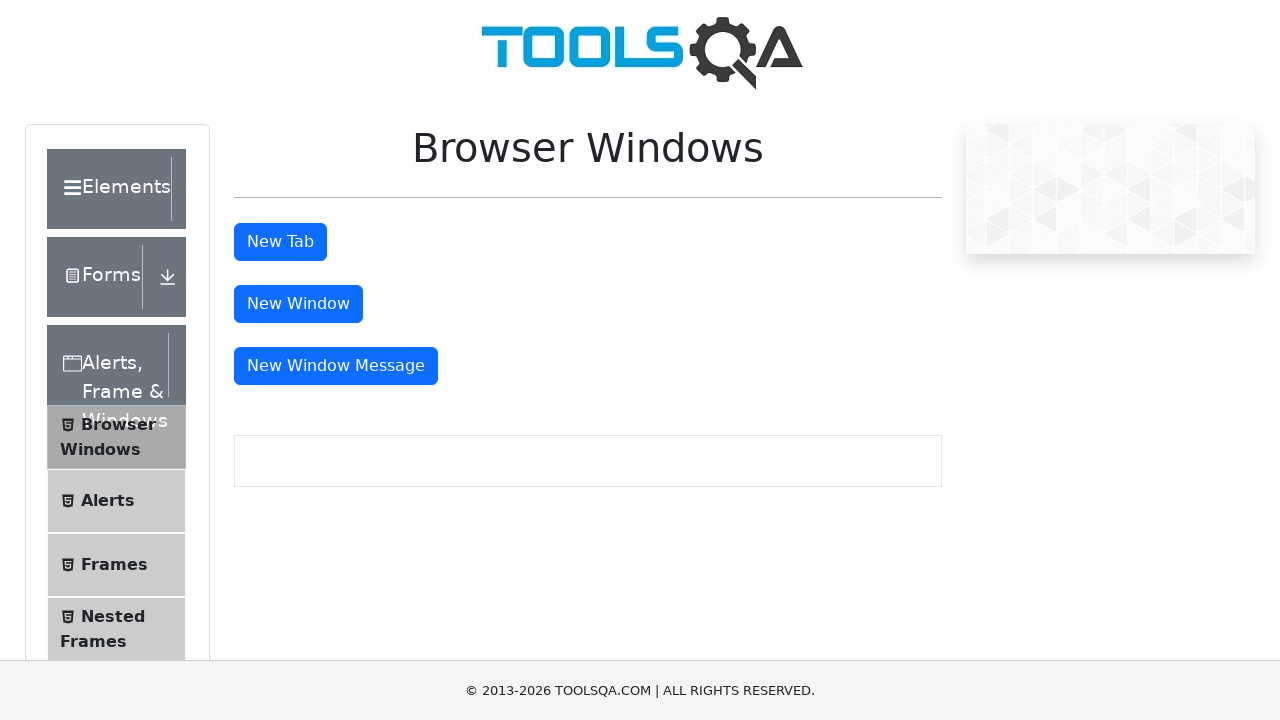

Clicked tab button to open new tab at (280, 242) on xpath=//button[@id='tabButton']
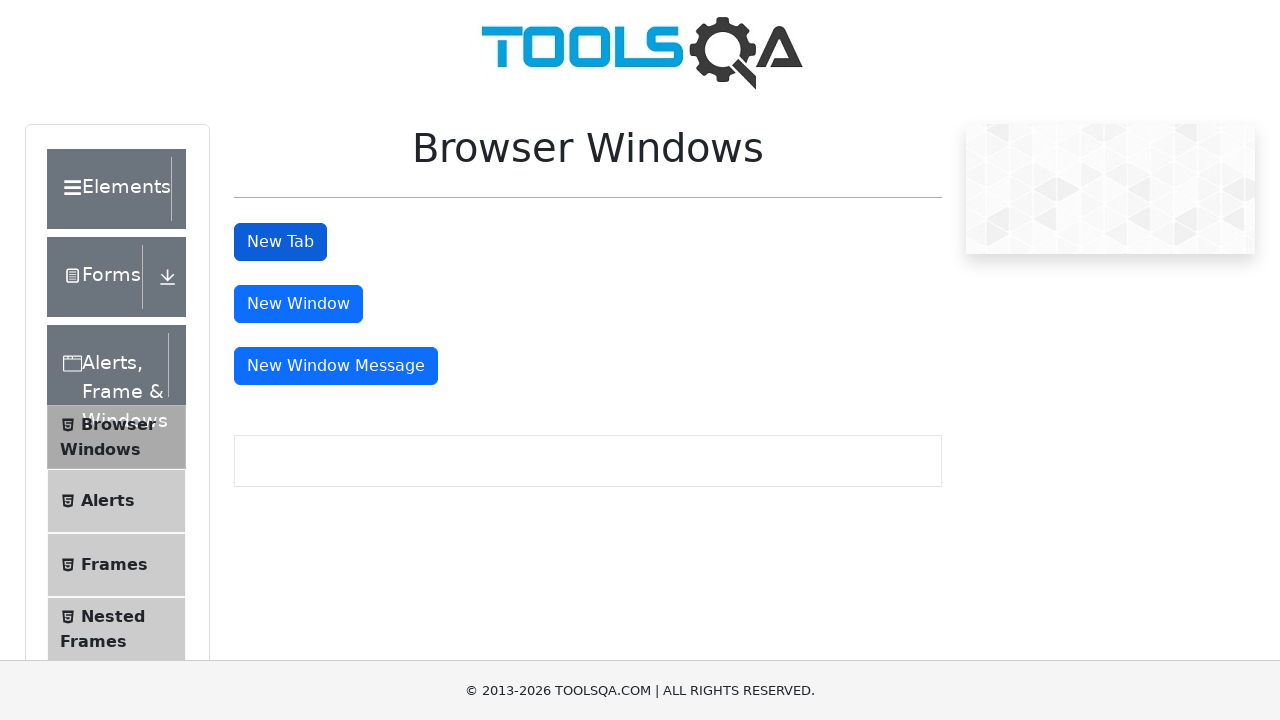

New tab opened and retrieved
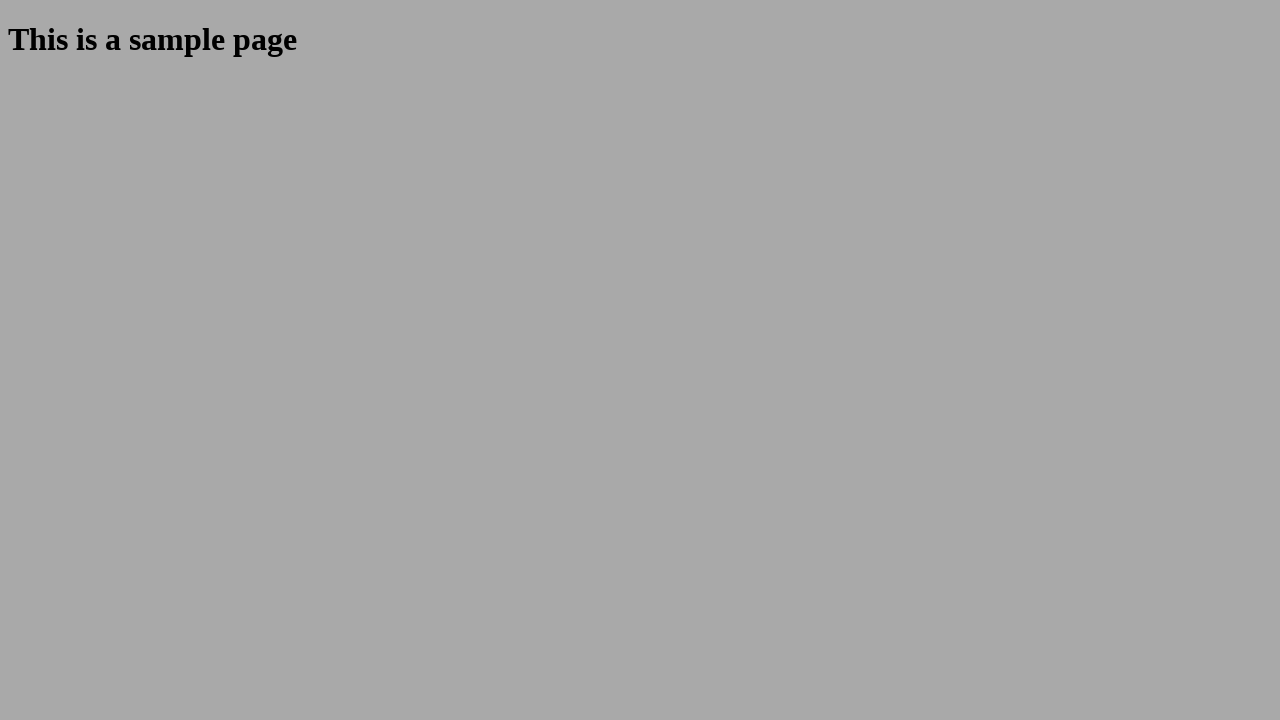

Waited for heading element to load in new tab
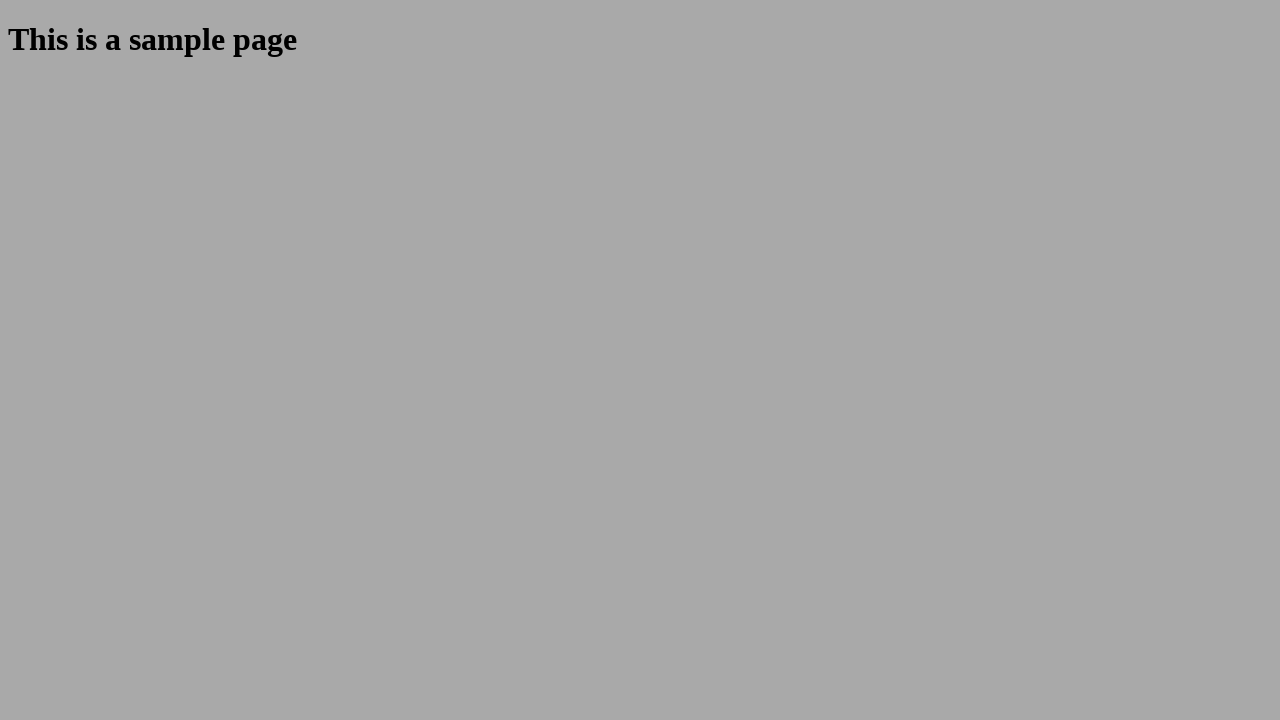

Retrieved heading text: 'This is a sample page'
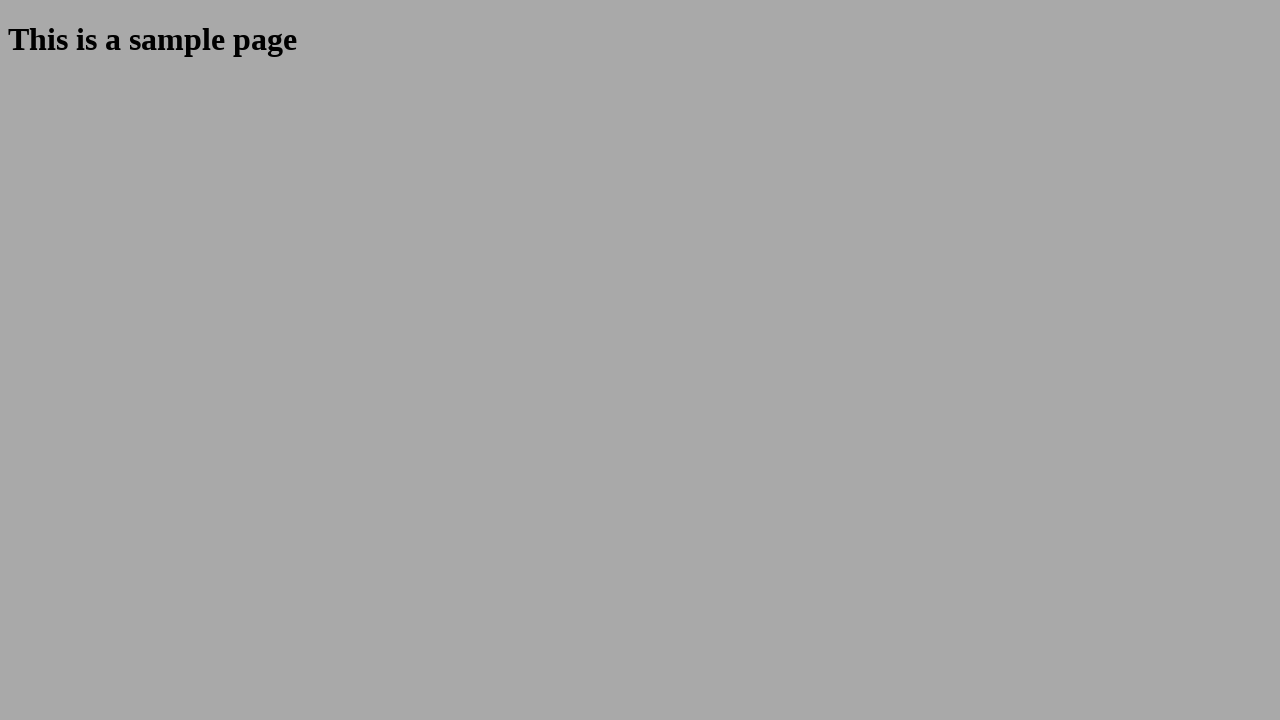

Printed heading text to console
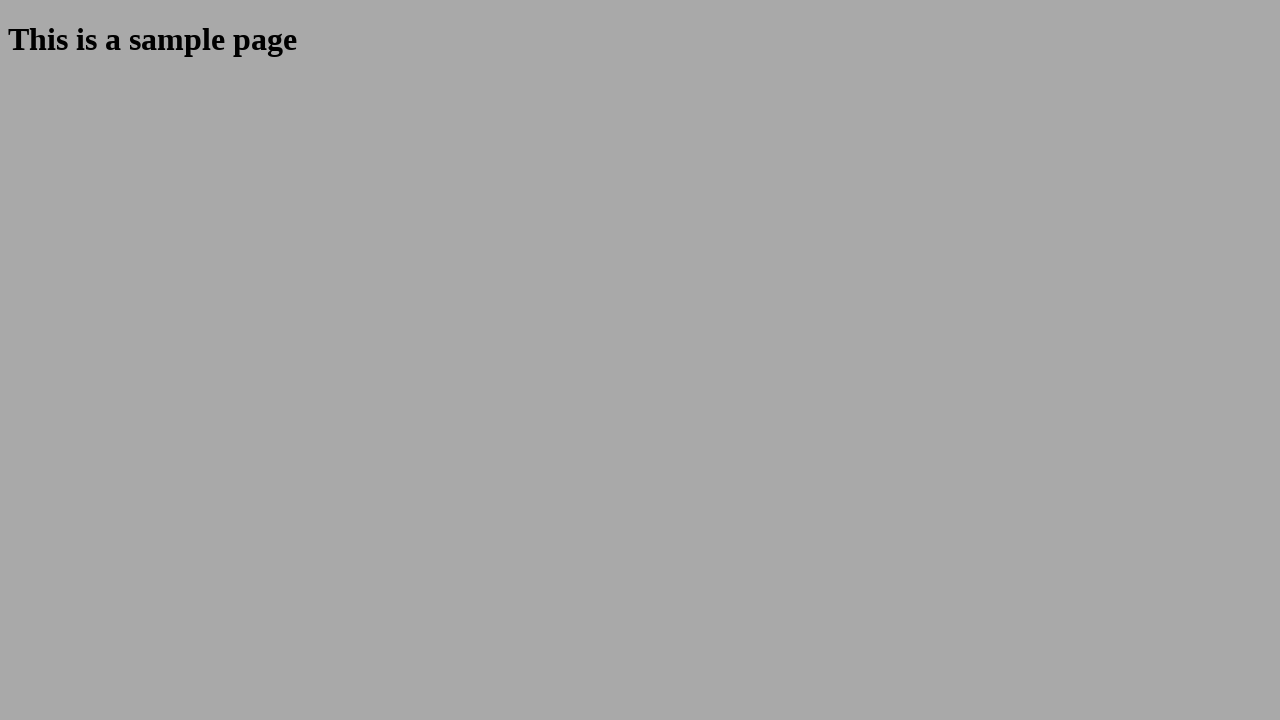

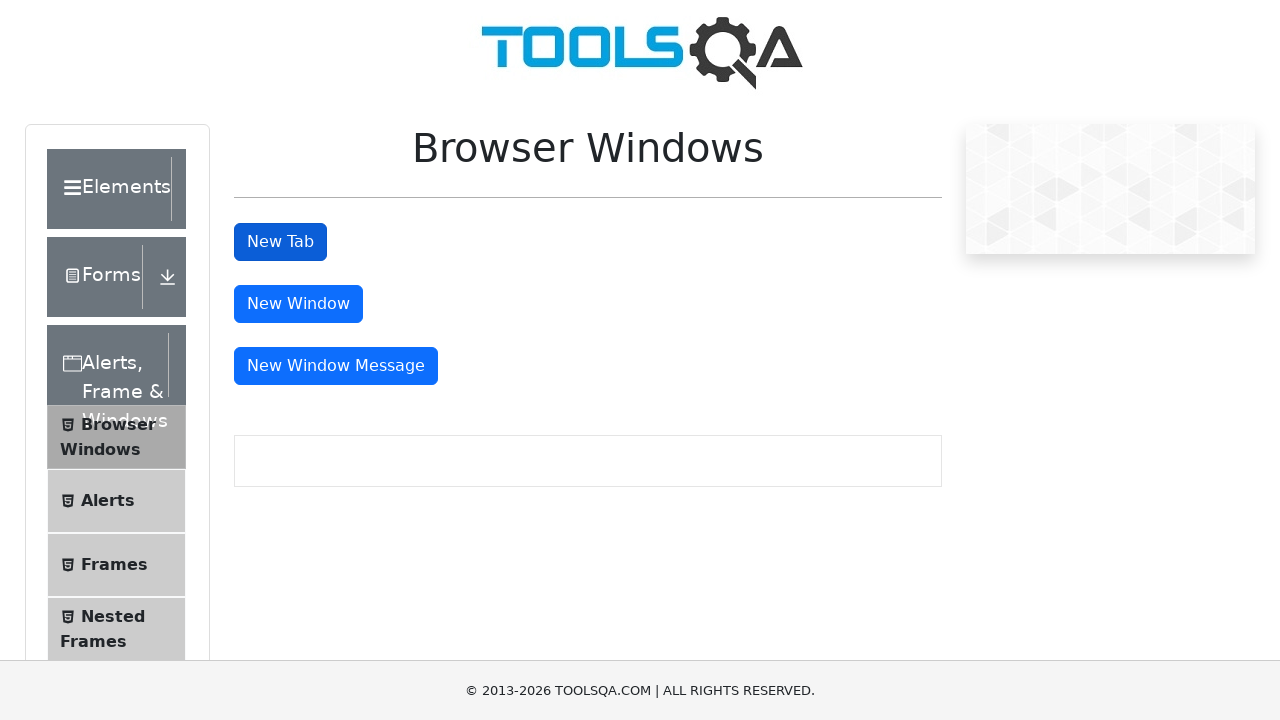